Navigates to W3Schools HTML tables tutorial page and verifies that the customers table is present and contains data rows.

Starting URL: https://www.w3schools.com/html/html_tables.asp

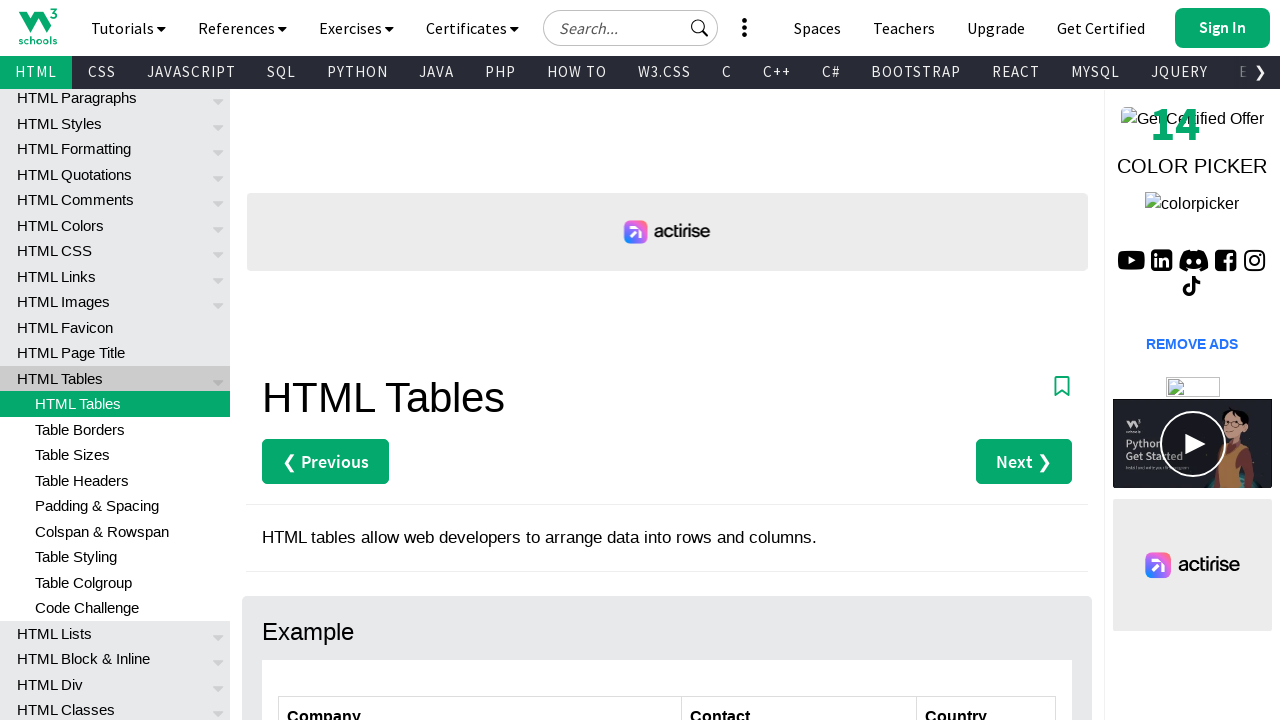

Waited for customers table to be visible
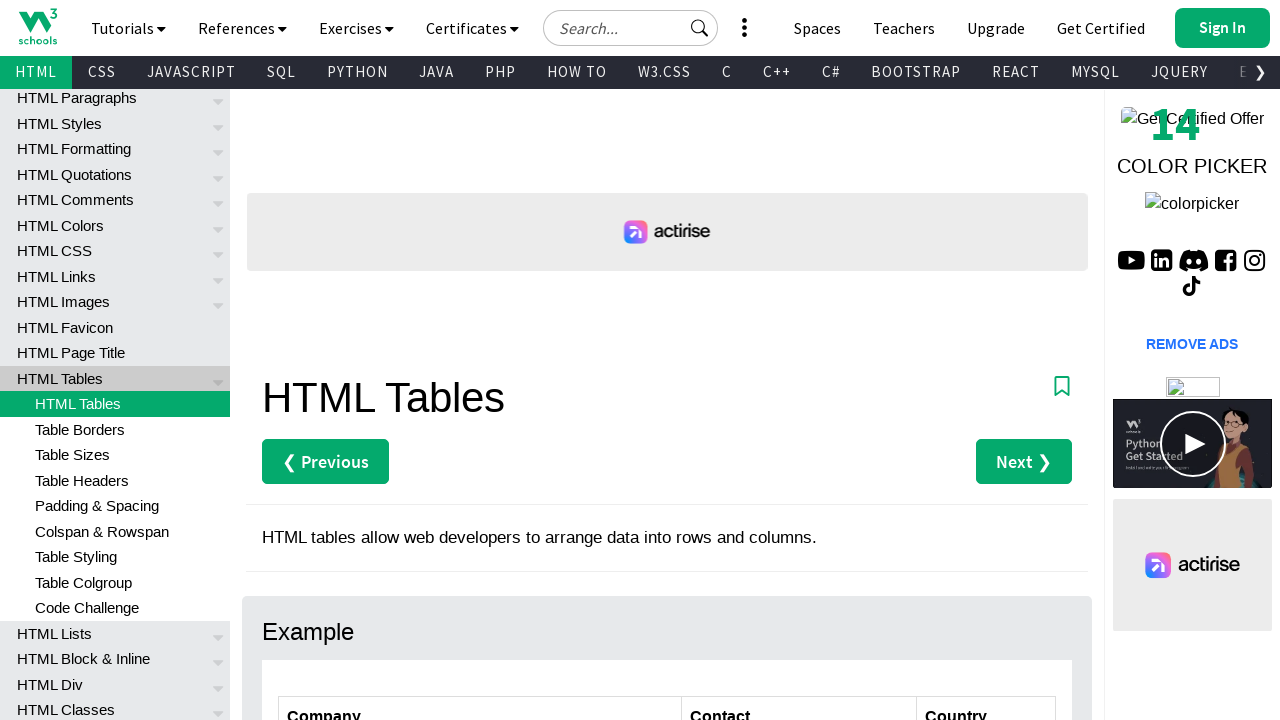

Located data rows in customers table
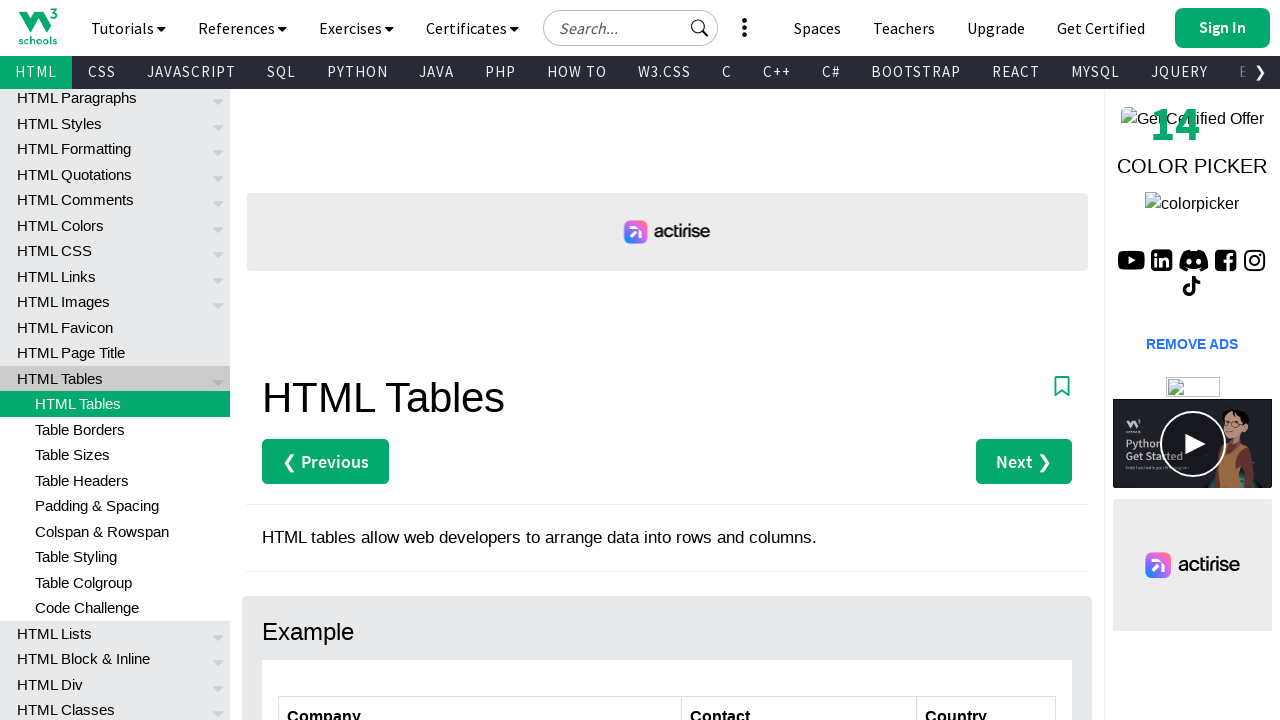

Waited for first data row to be available
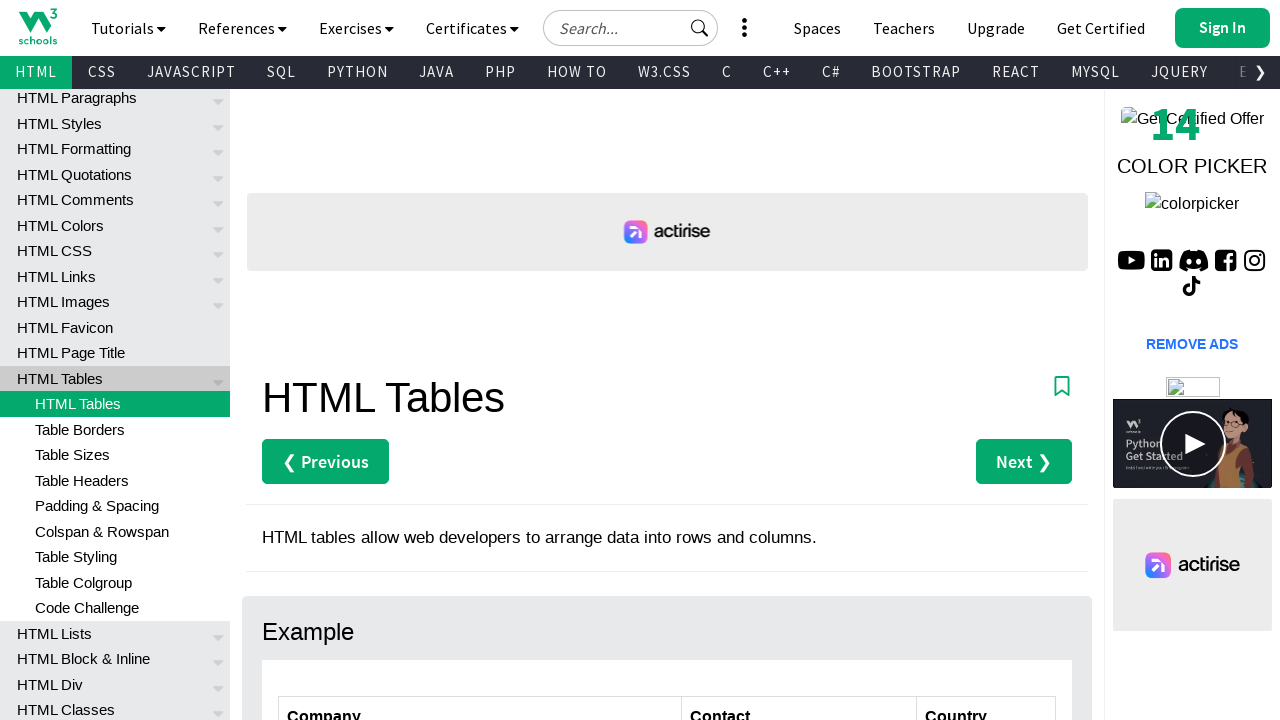

Clicked on first data cell in customers table at (480, 360) on table#customers tbody tr:nth-child(2) td:first-child
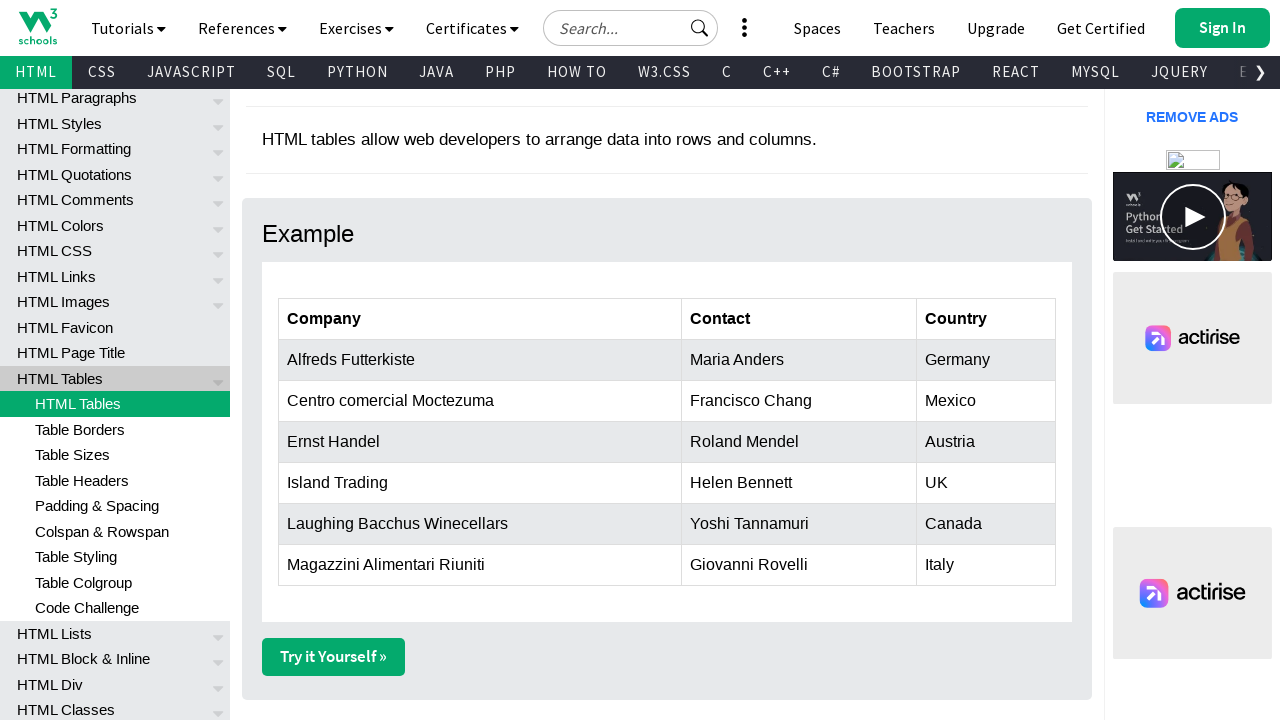

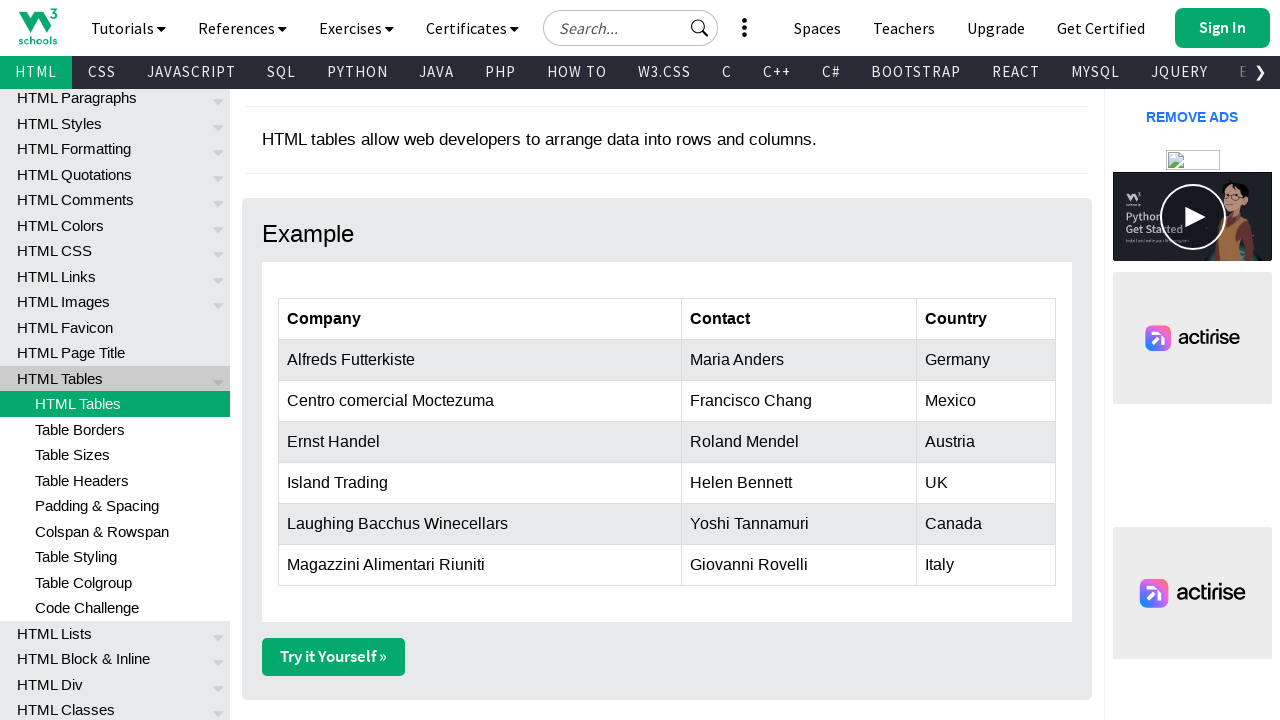